Tests adding jQuery Growl notifications to a web page by injecting jQuery if not present, loading jQuery Growl library and styles, and displaying a notification message on the page.

Starting URL: http://the-internet.herokuapp.com

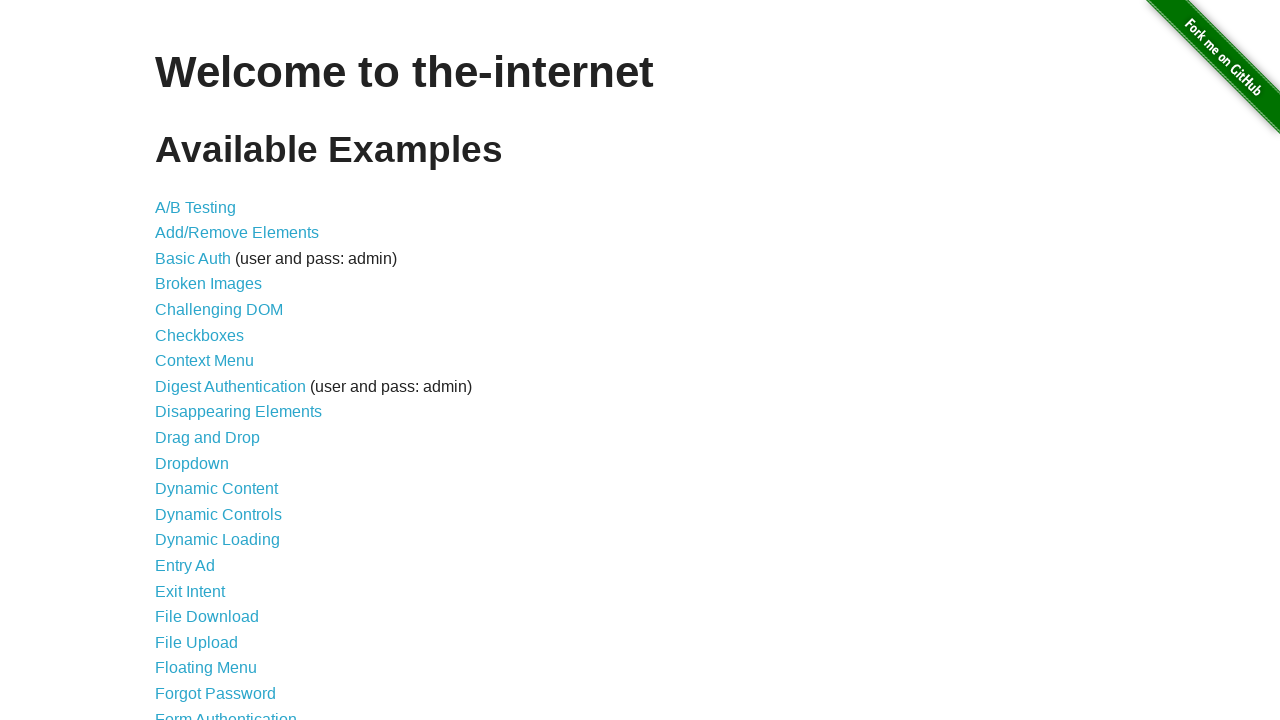

Checked for jQuery on page and injected it if not present
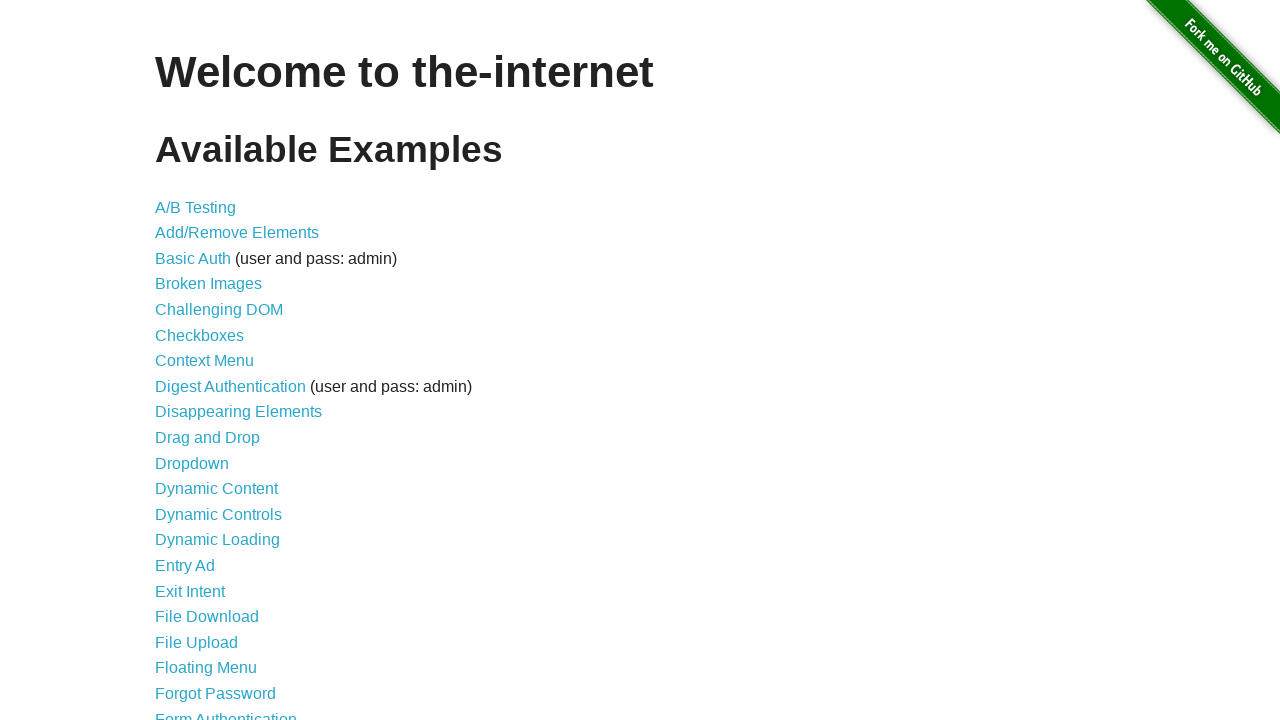

jQuery library loaded successfully
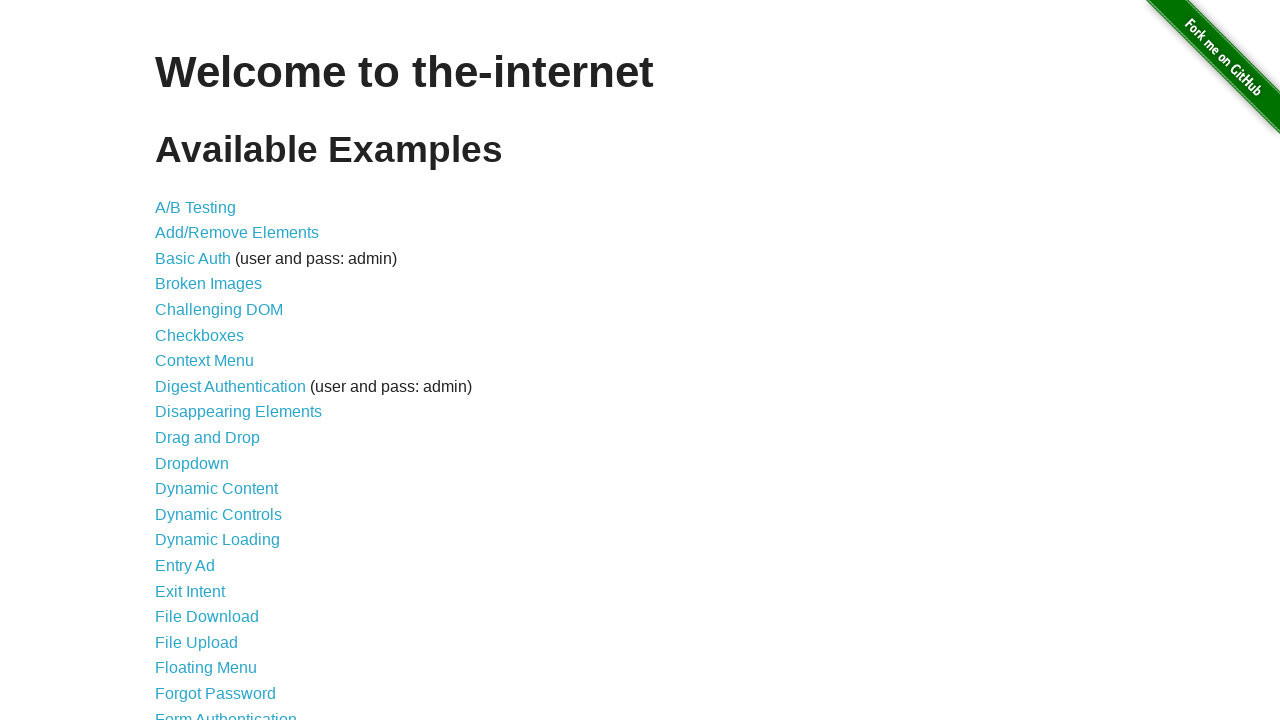

Loaded jQuery Growl library via $.getScript()
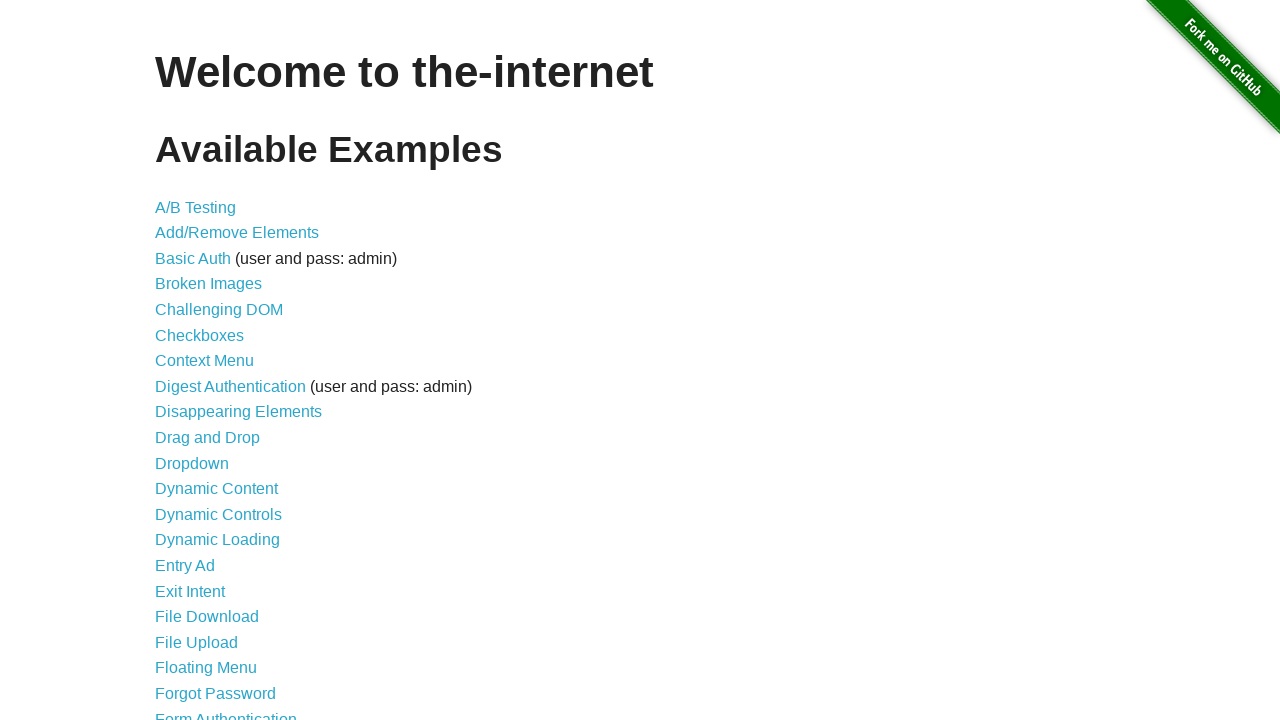

Injected jQuery Growl CSS stylesheet into page head
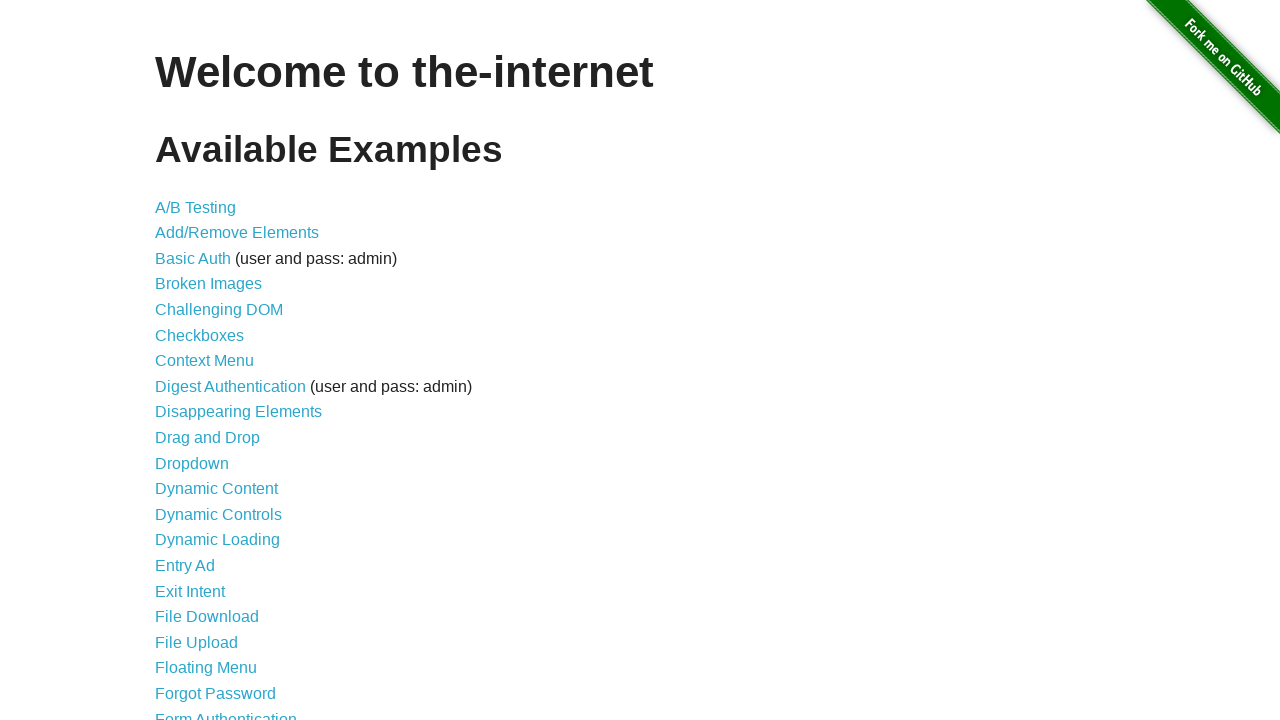

jQuery Growl function is available and ready to use
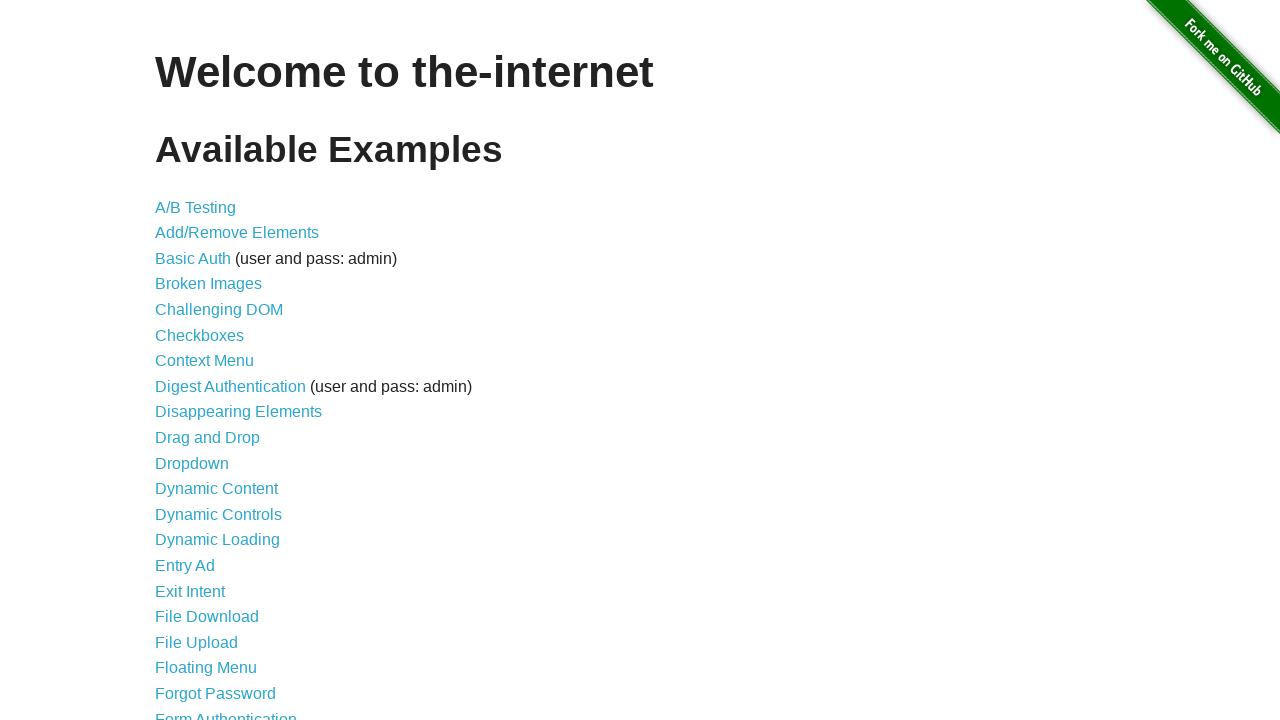

Displayed jQuery Growl notification with title 'GET' and message '/'
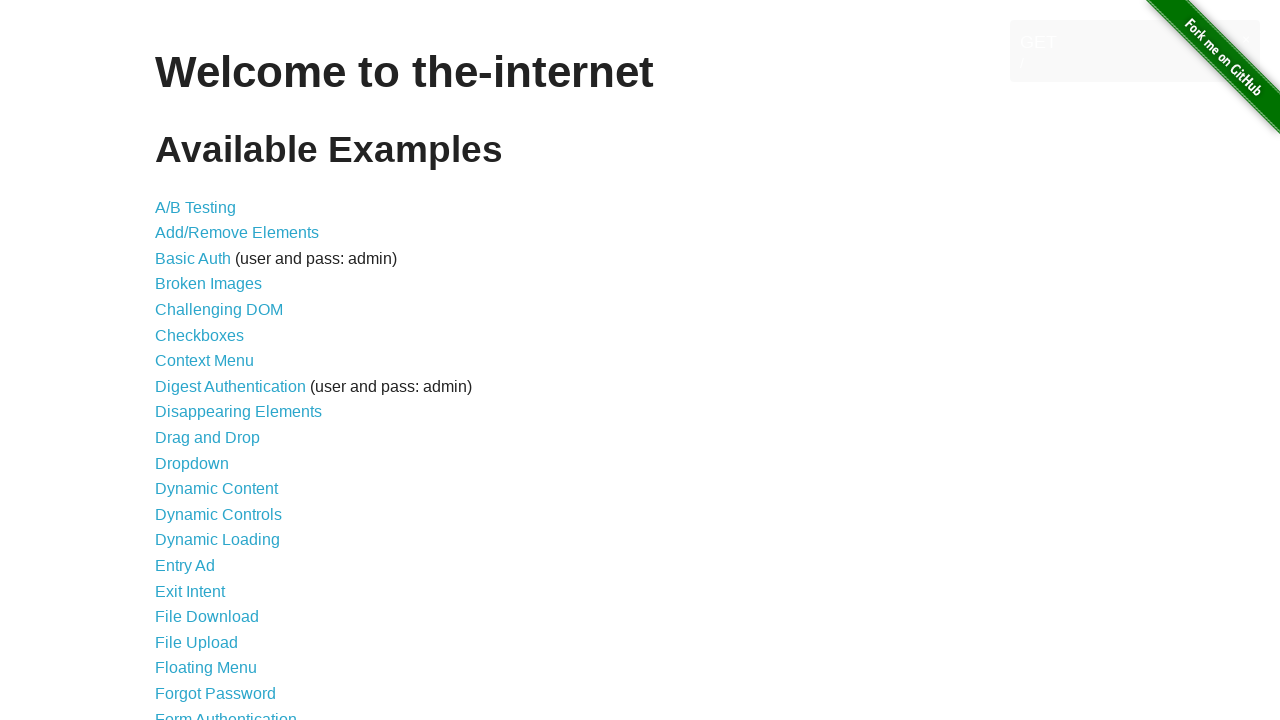

Growl notification element appeared on the page
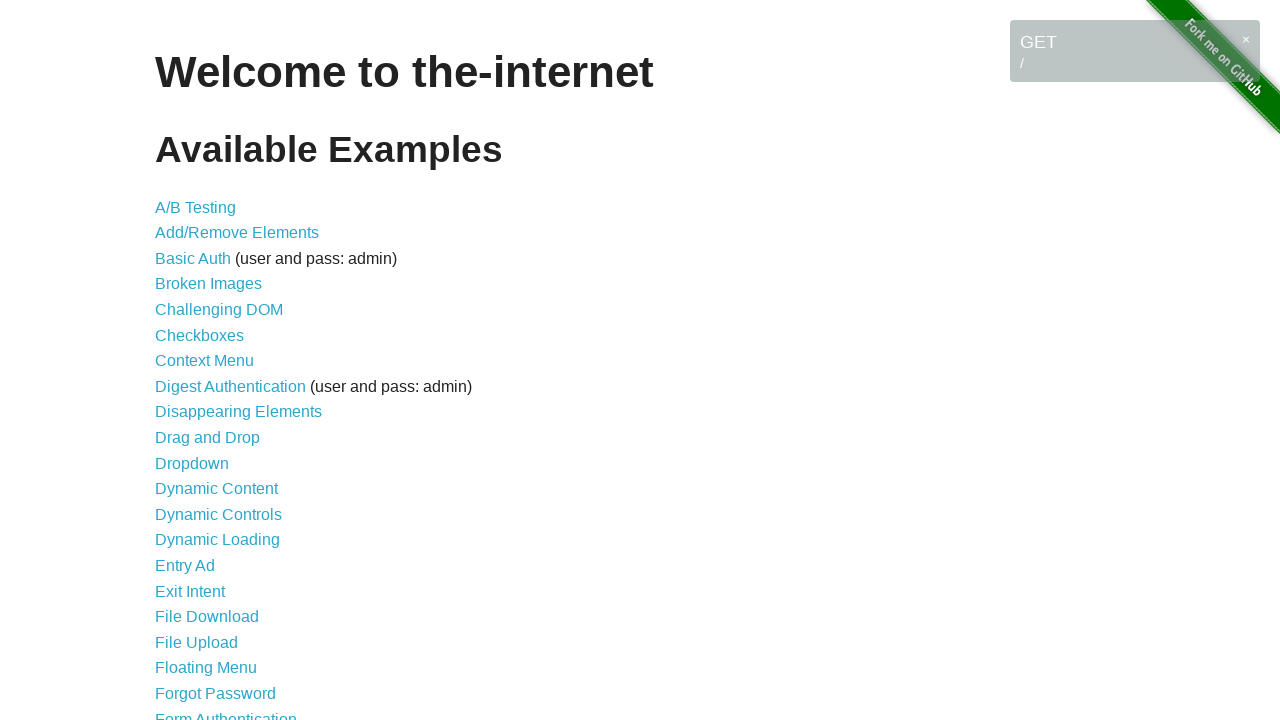

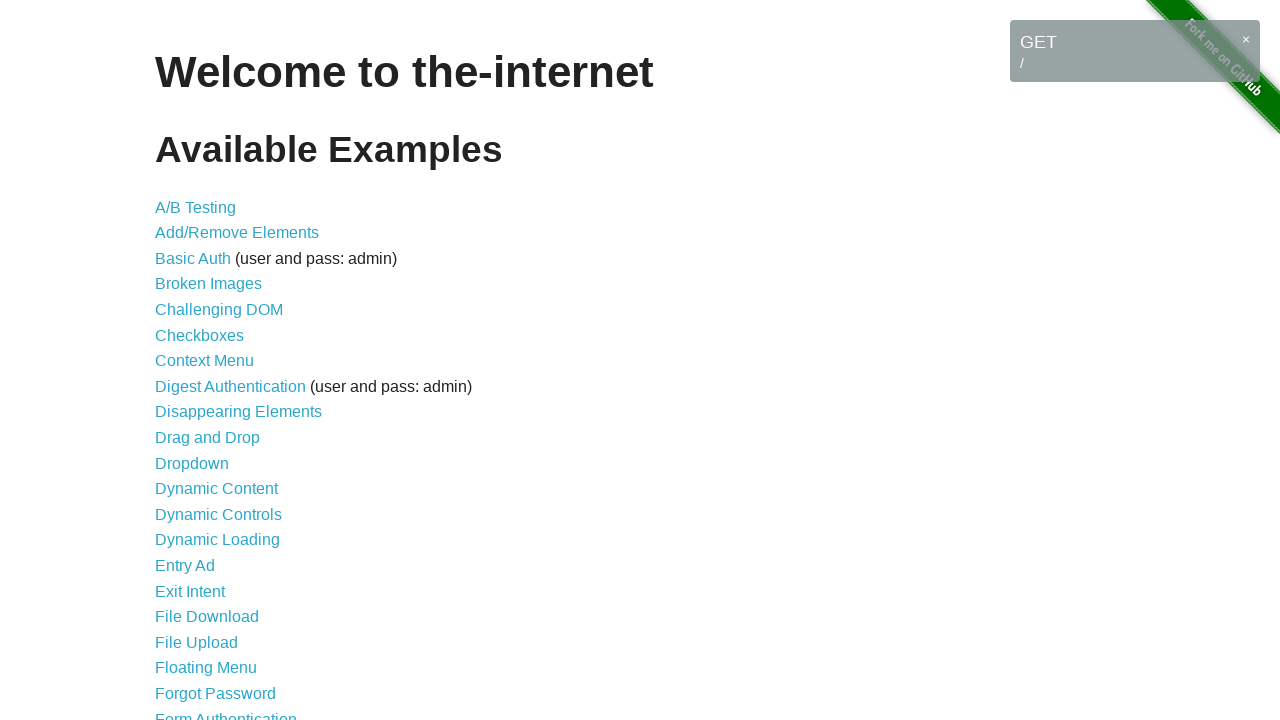